Tests alert handling on Selenium documentation page by clicking a link that triggers an alert and accepting it

Starting URL: https://www.selenium.dev/documentation/webdriver/interactions/alerts/

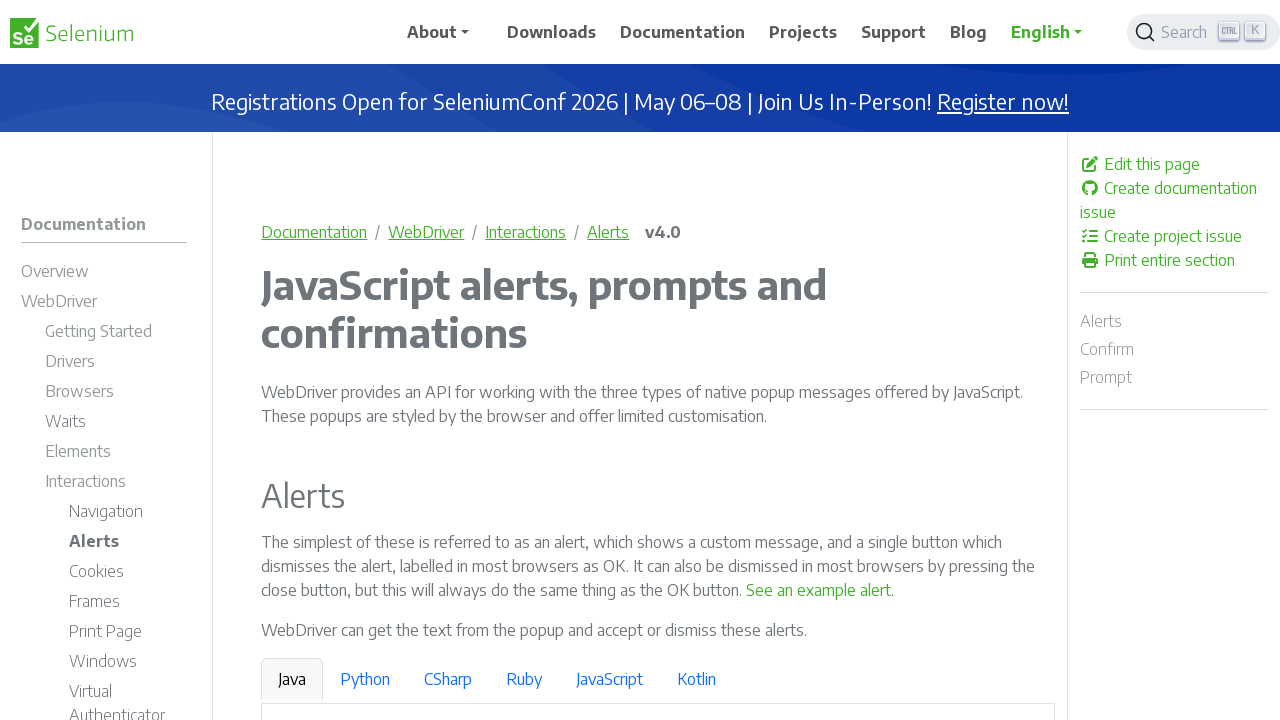

Navigated to Selenium alerts documentation page
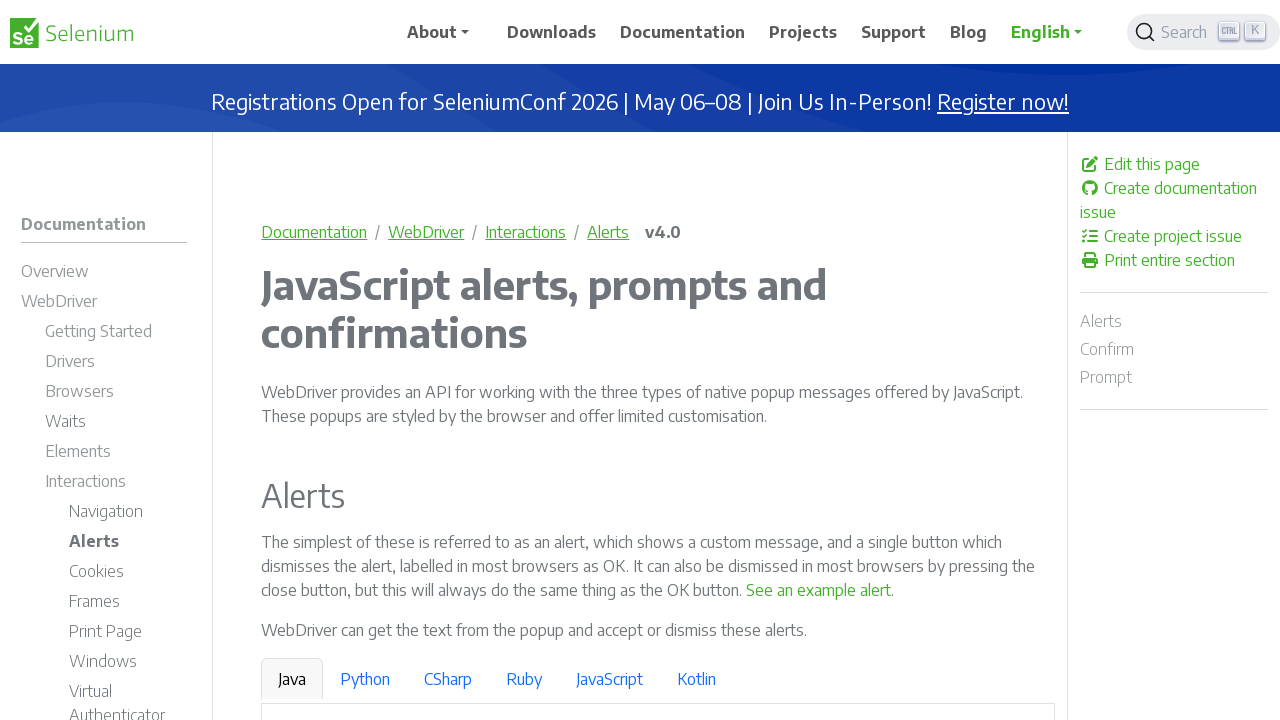

Clicked link to trigger alert at (819, 590) on a:has-text('See an example alert')
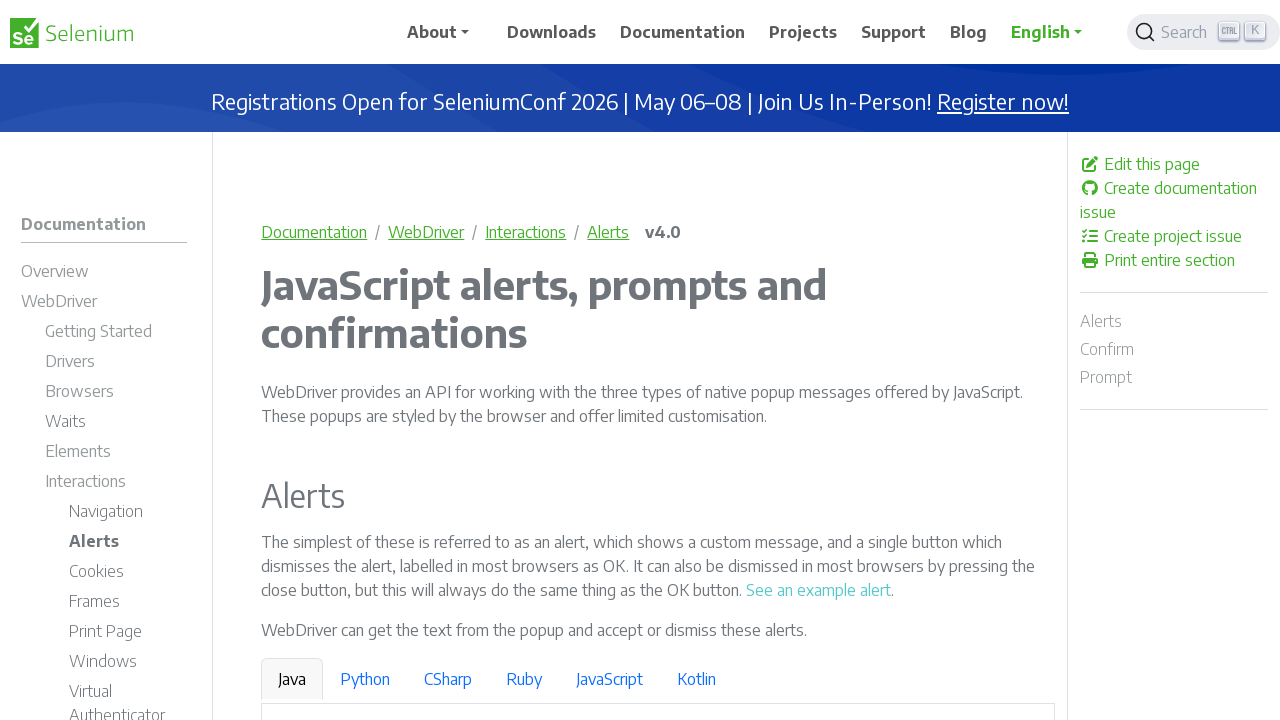

Alert dialog accepted
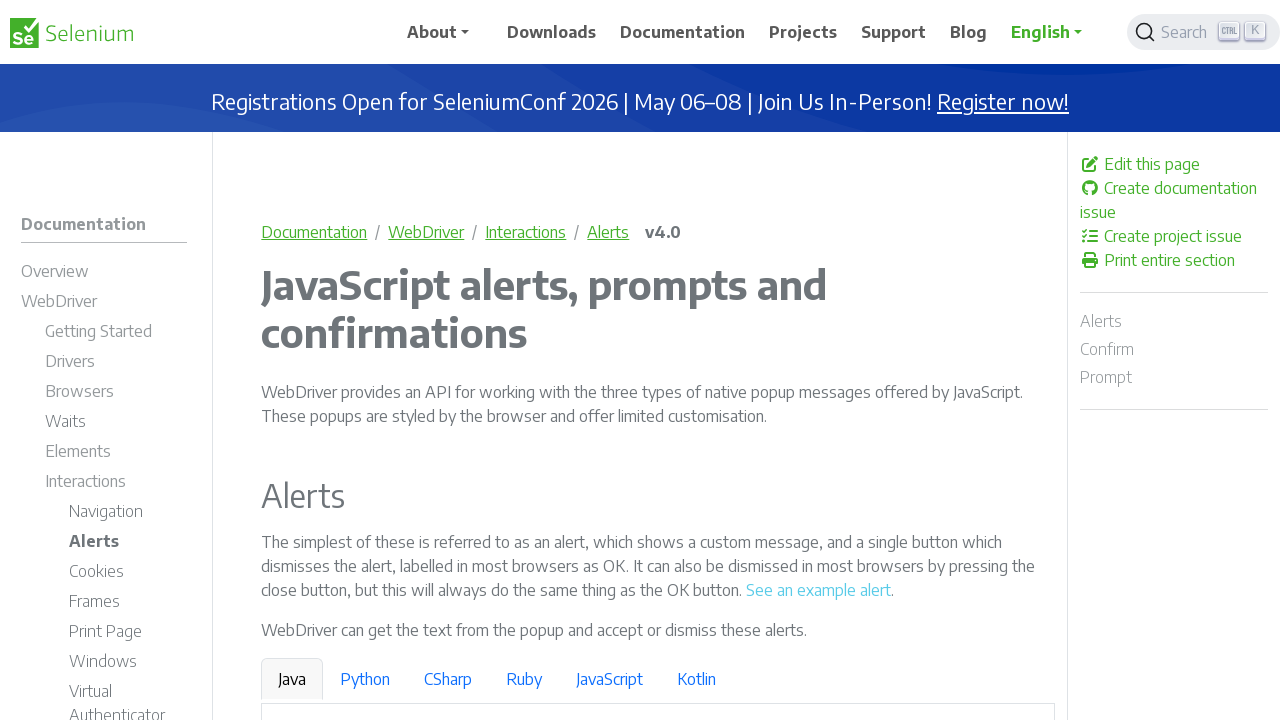

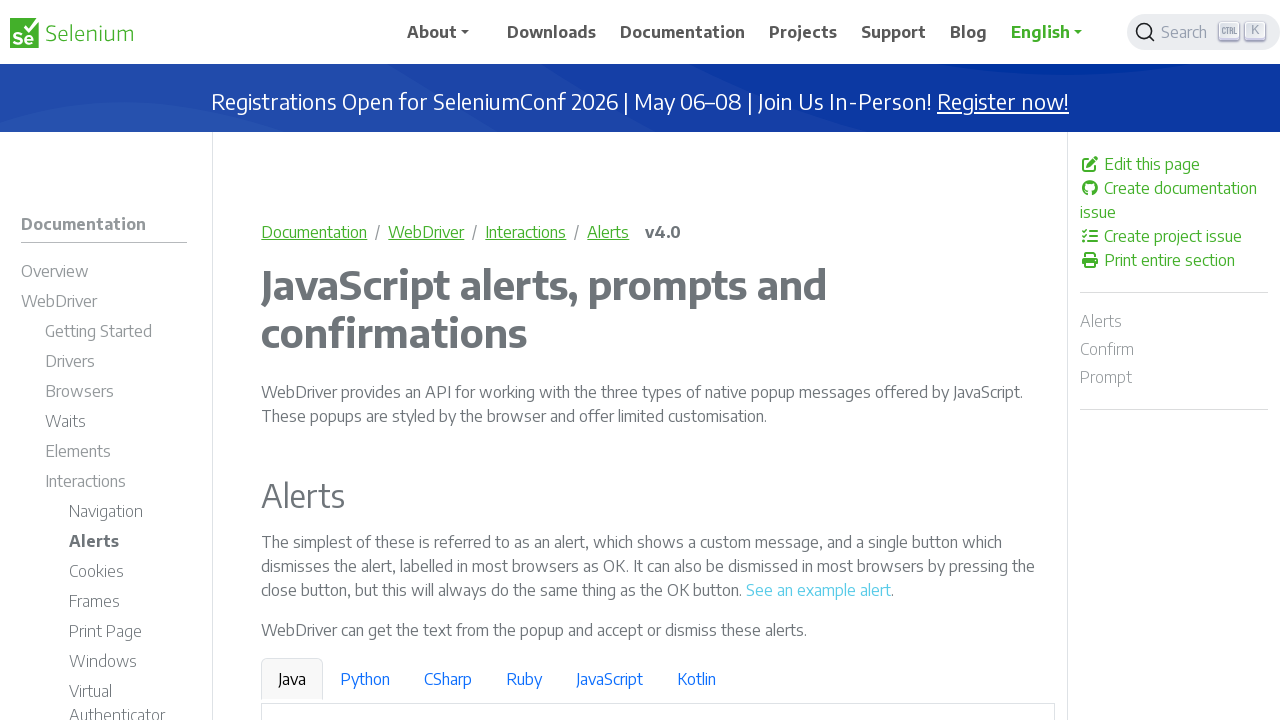